Navigates to the OrangeHRM login page, clicks the "OrangeHRM, Inc" link which opens a new browser window, and handles multiple window contexts.

Starting URL: https://opensource-demo.orangehrmlive.com/web/index.php/auth/login

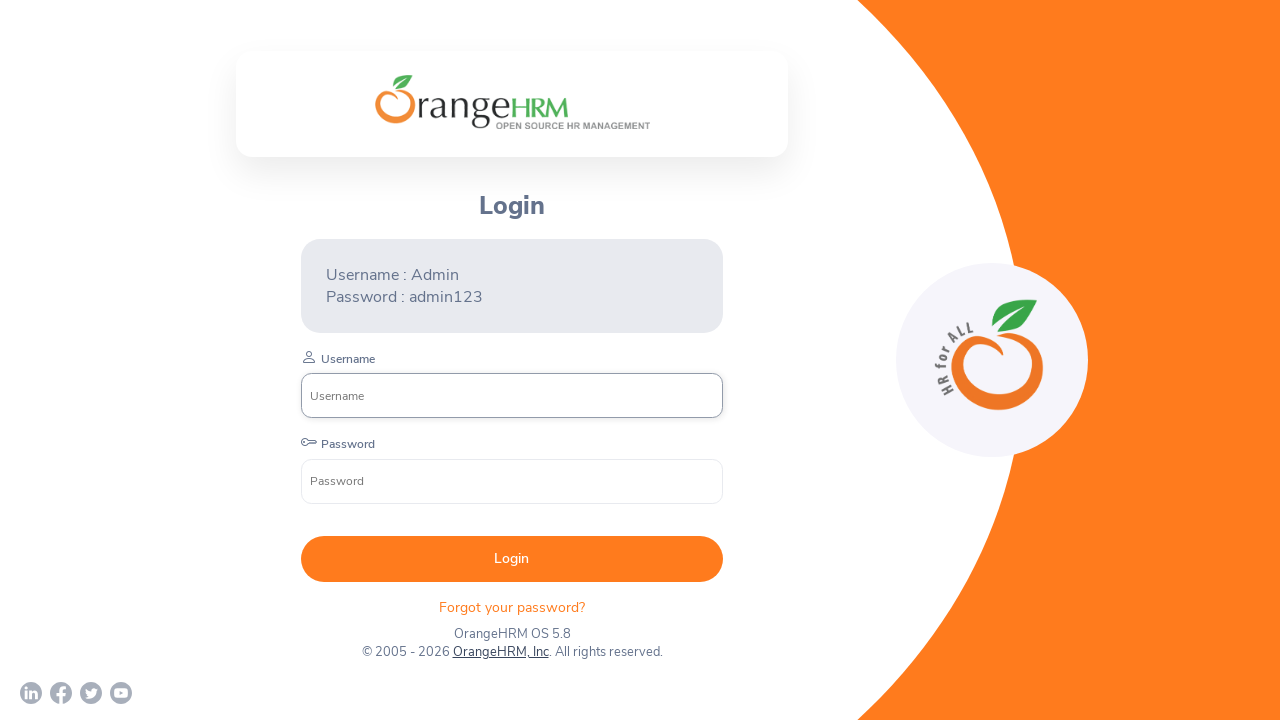

Waited for page to load with networkidle state
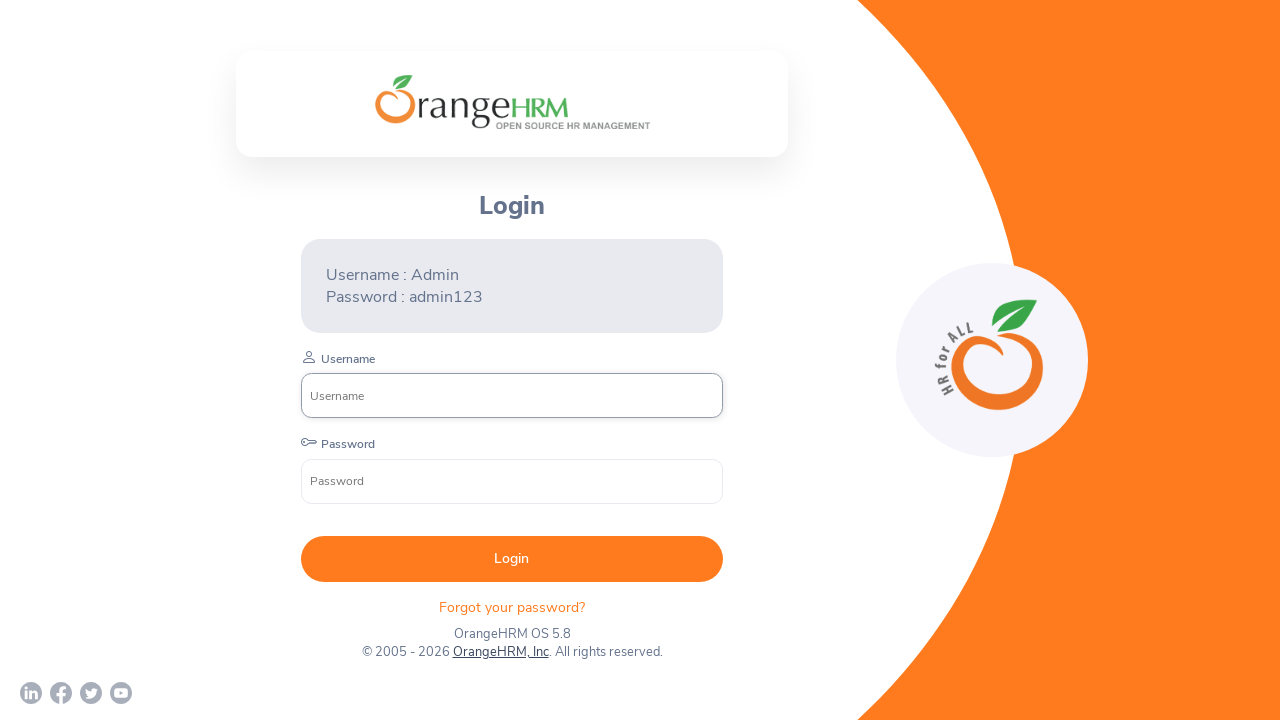

Clicked 'OrangeHRM, Inc' link which opened a new browser window at (500, 652) on text=OrangeHRM, Inc
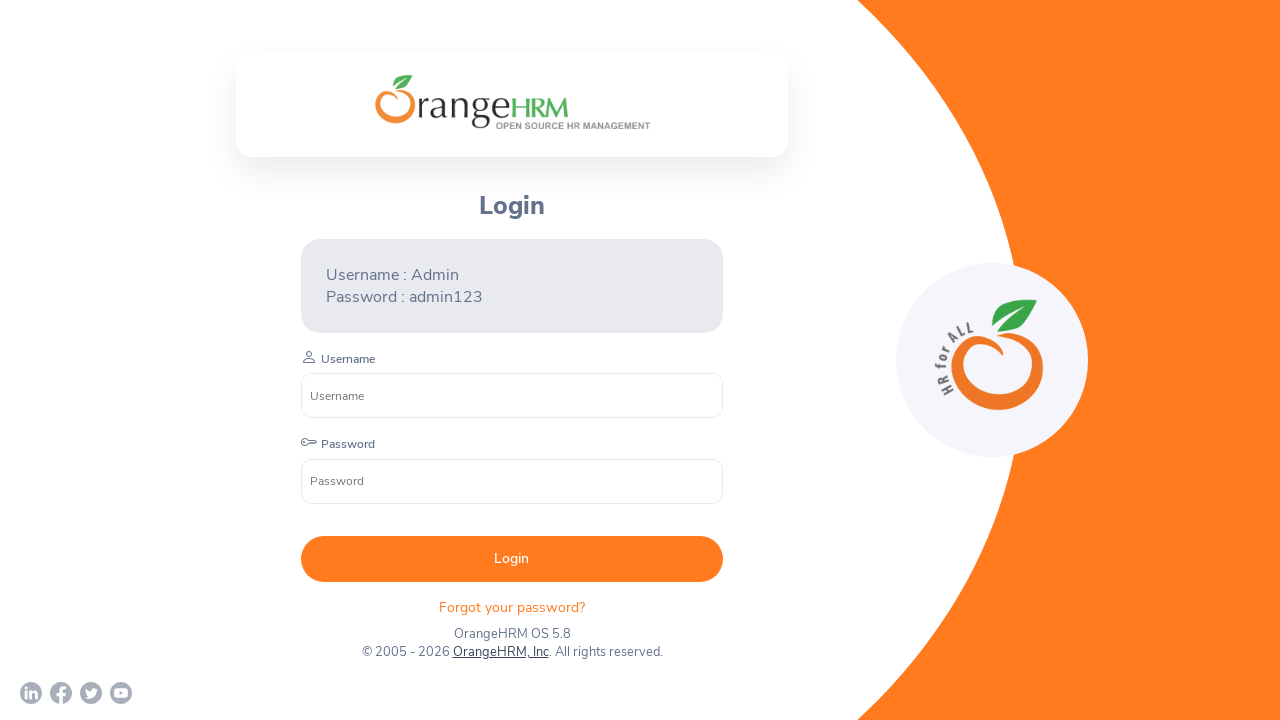

Obtained reference to the newly opened page
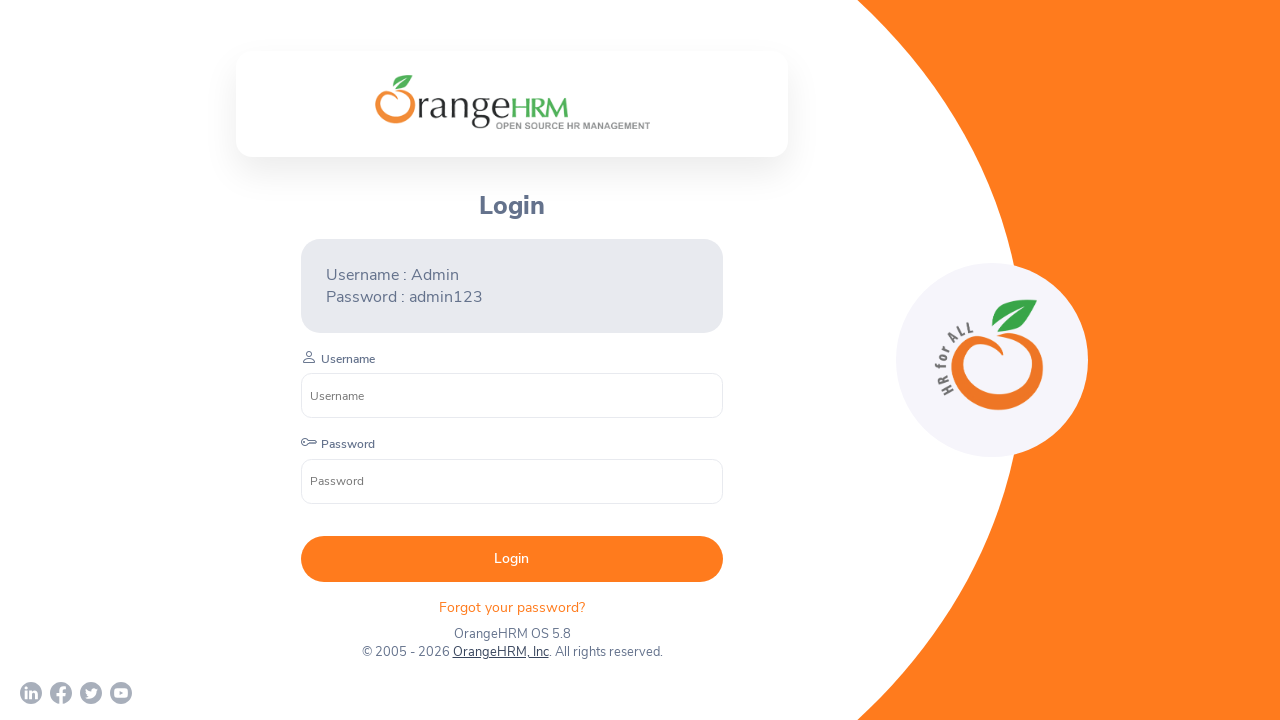

Waited for new page to load with load state
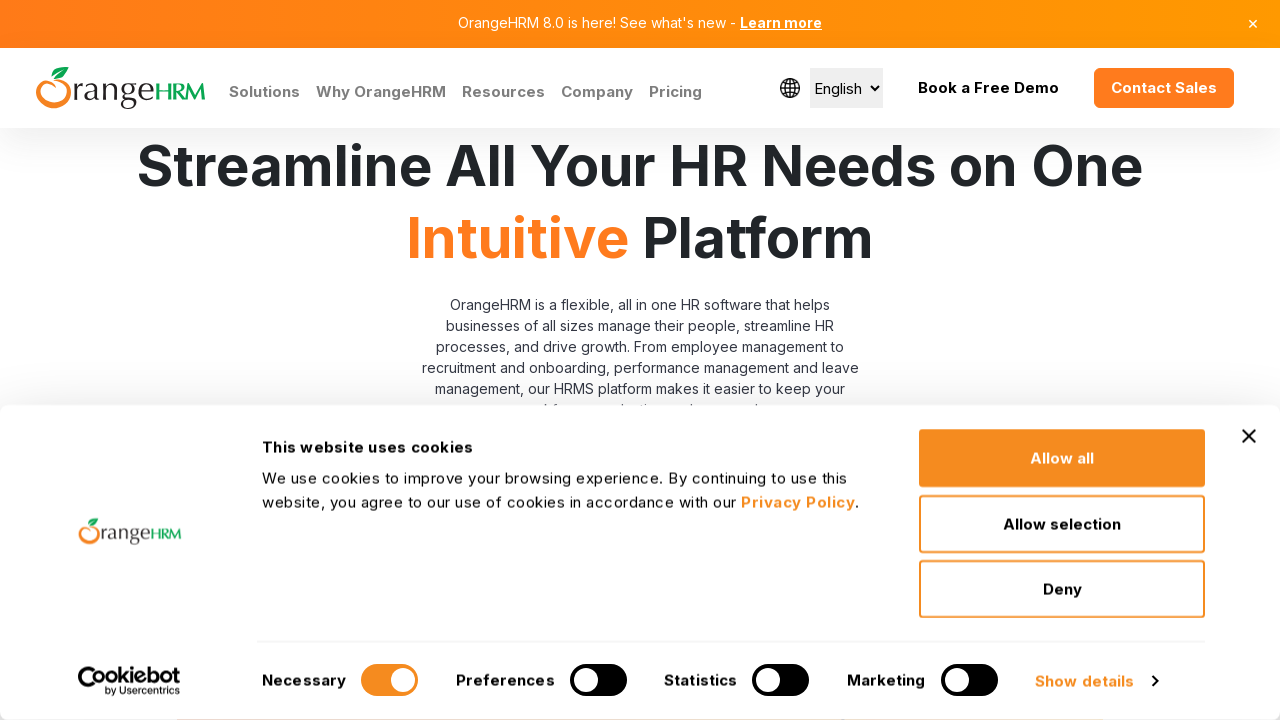

Retrieved all pages from context (equivalent to getWindowHandles)
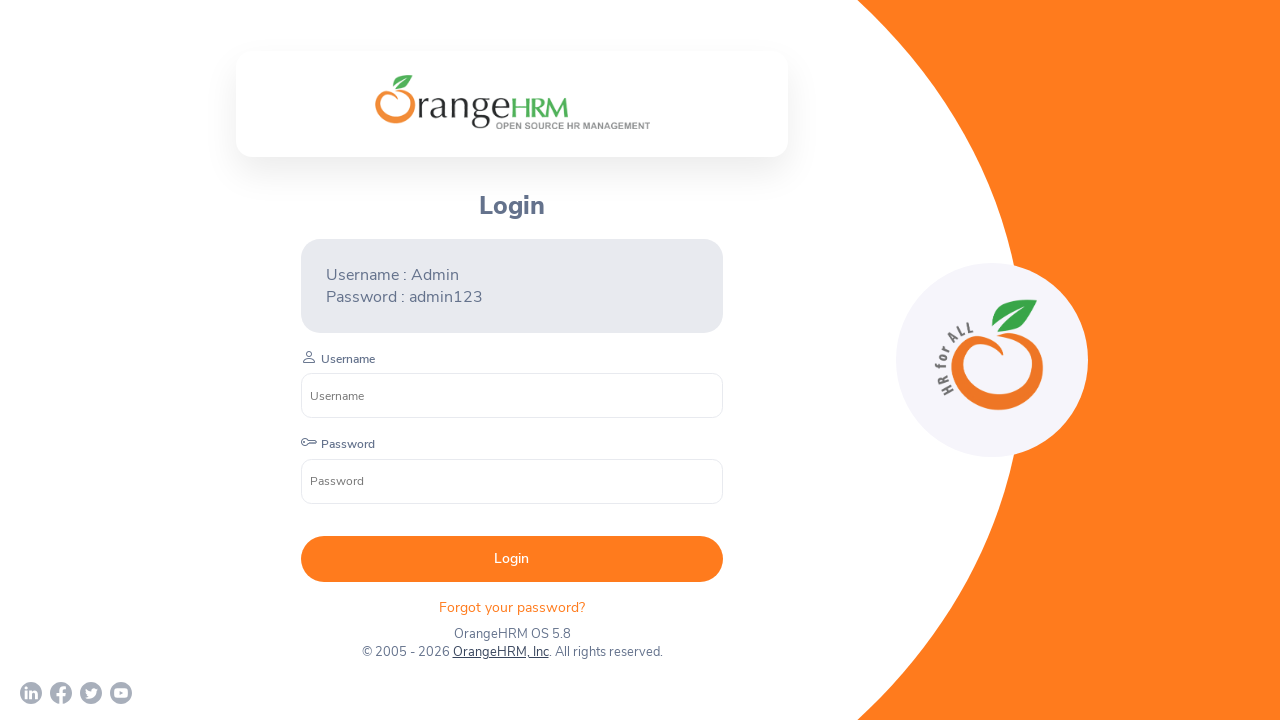

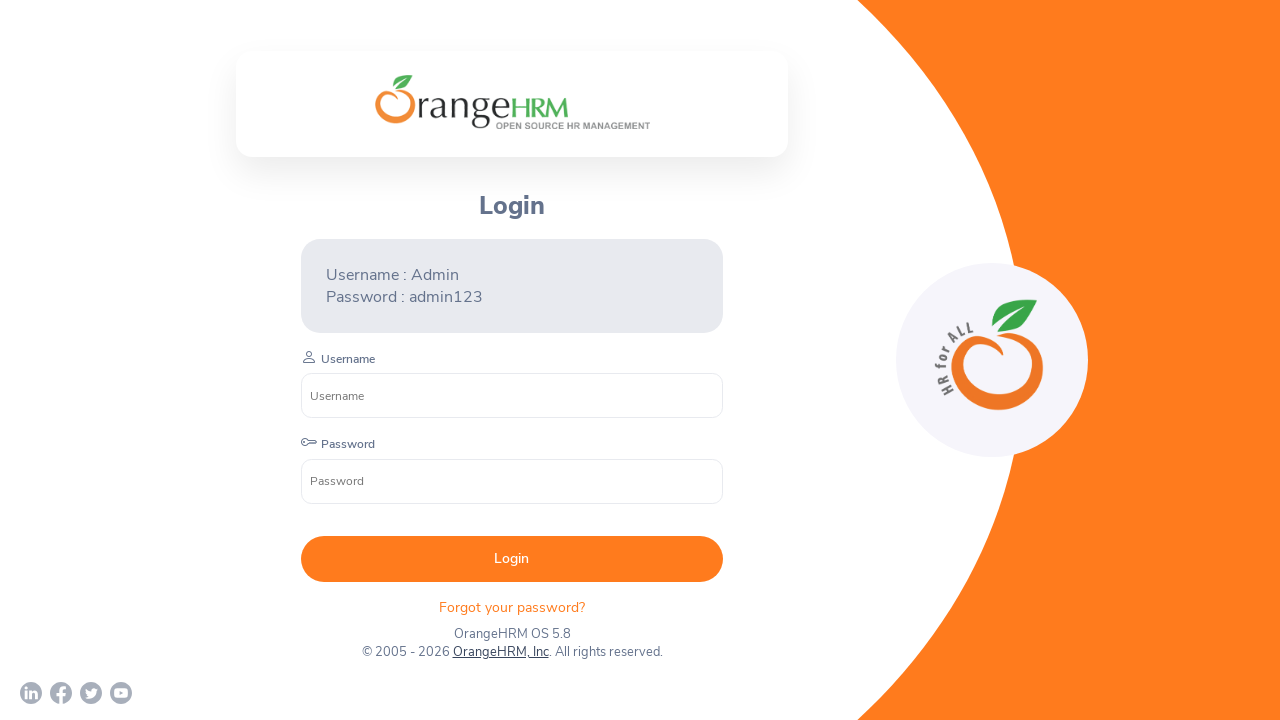